Tests adding an element by clicking Add Element button and verifying a Delete button appears

Starting URL: https://the-internet.herokuapp.com/

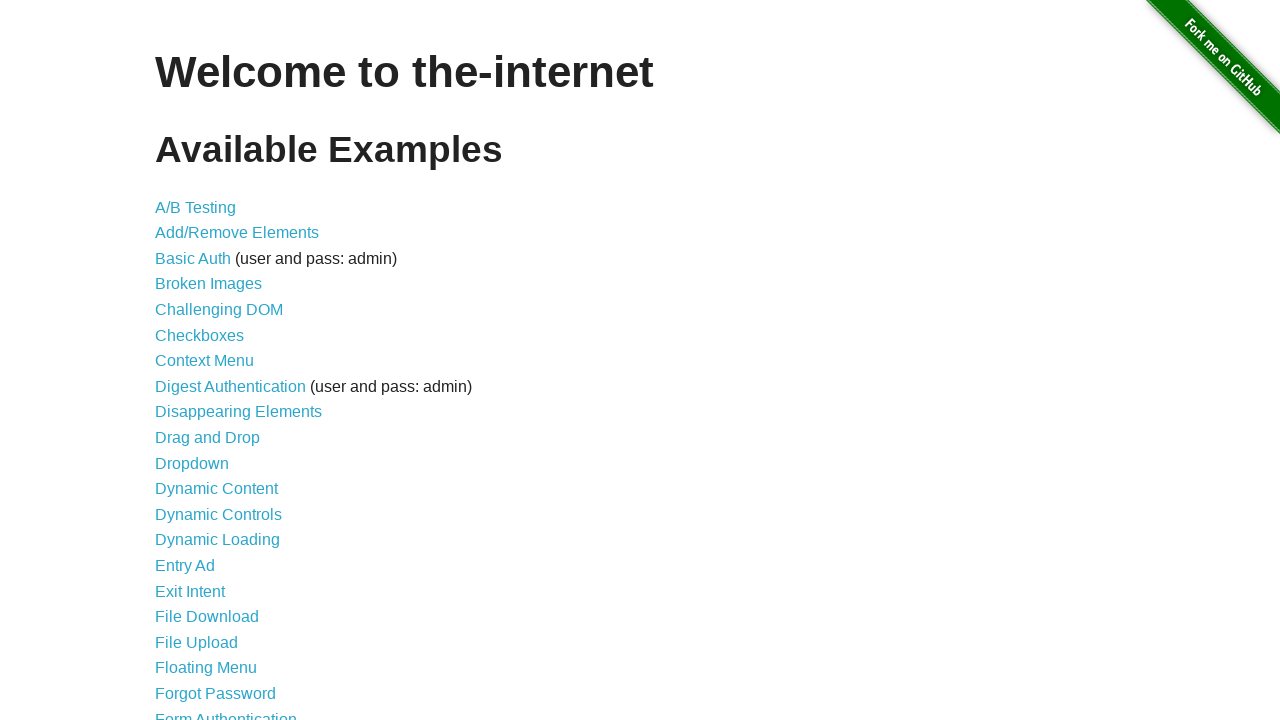

Clicked on Add/Remove Elements link at (237, 233) on a:has-text('Add/Remove Elements')
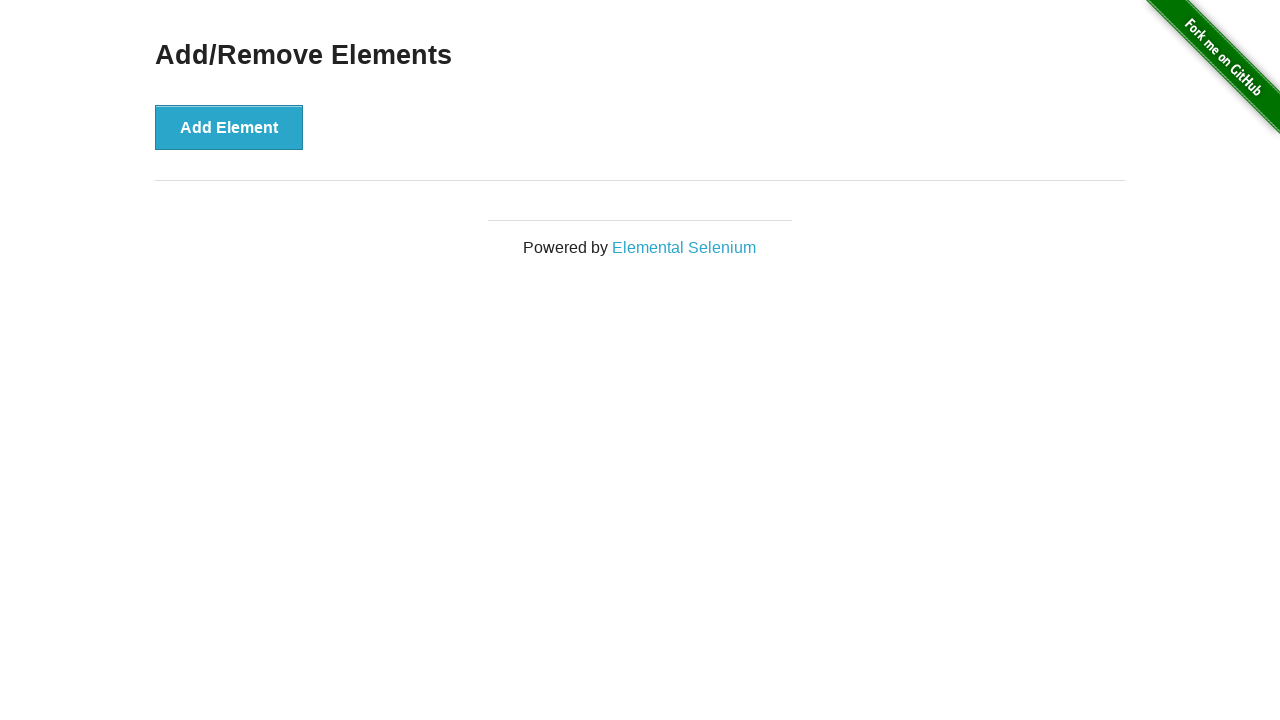

Clicked Add Element button at (229, 127) on button:has-text('Add Element')
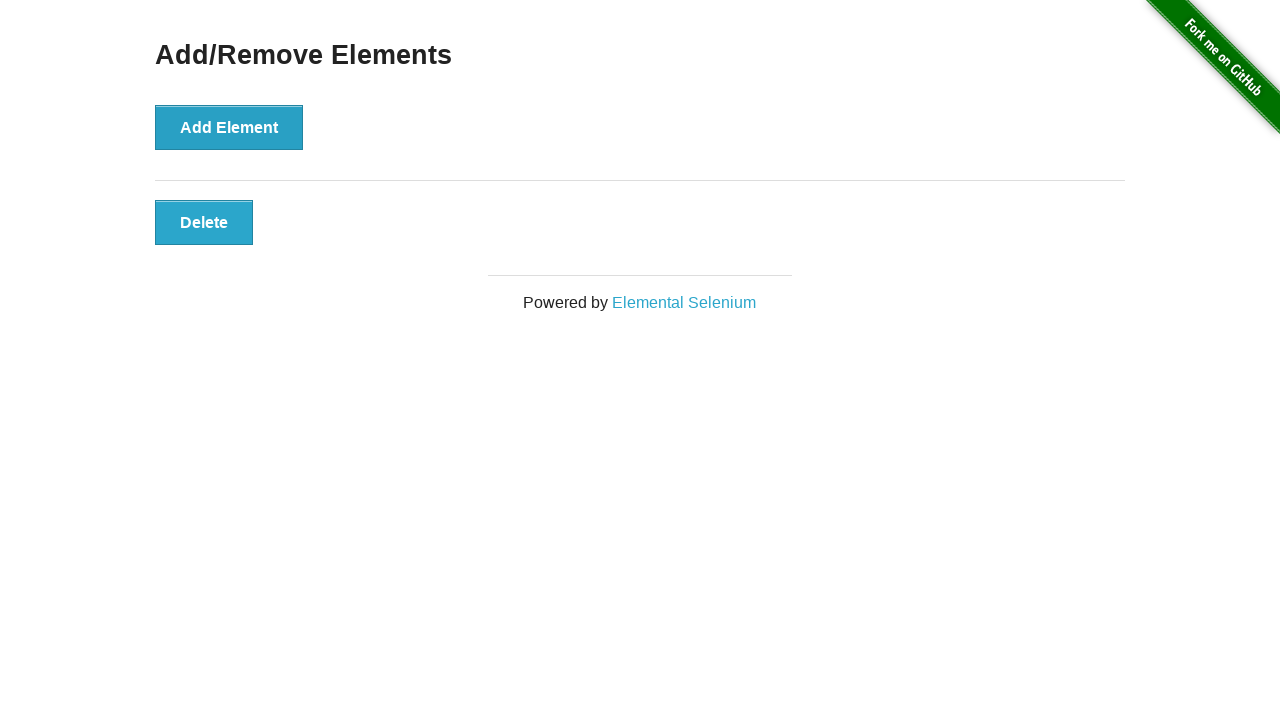

Delete button appeared after adding element
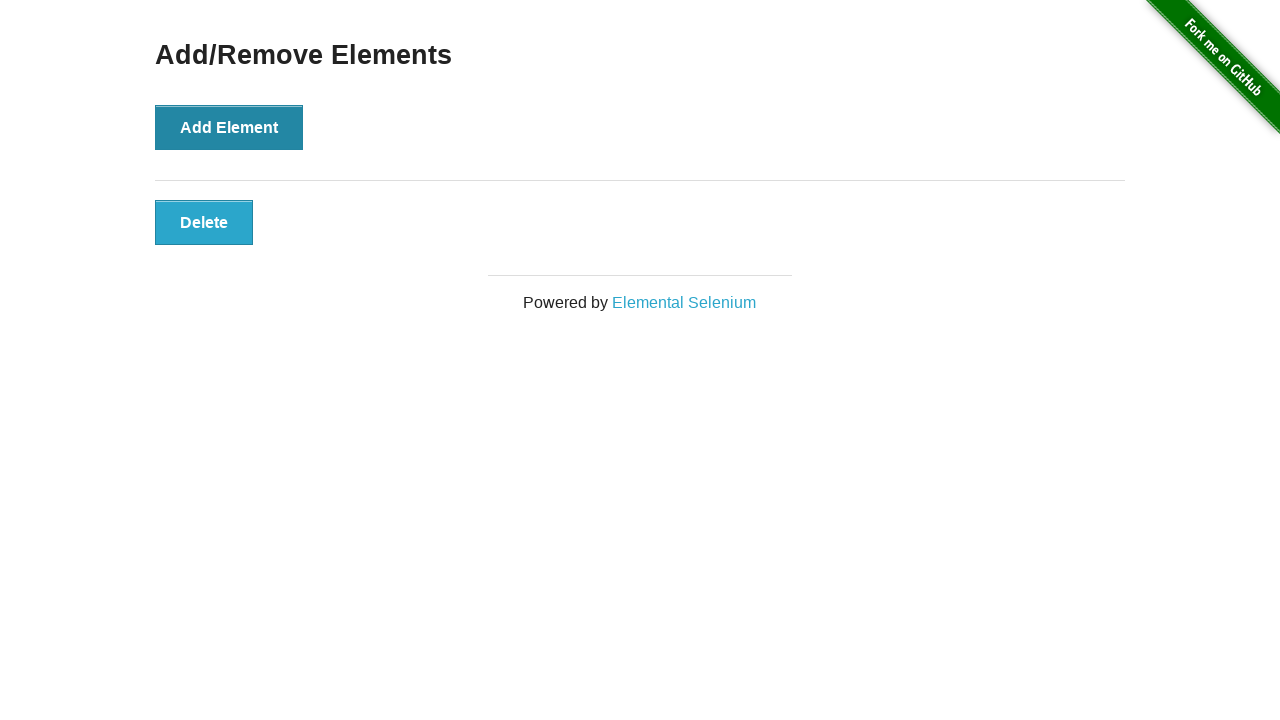

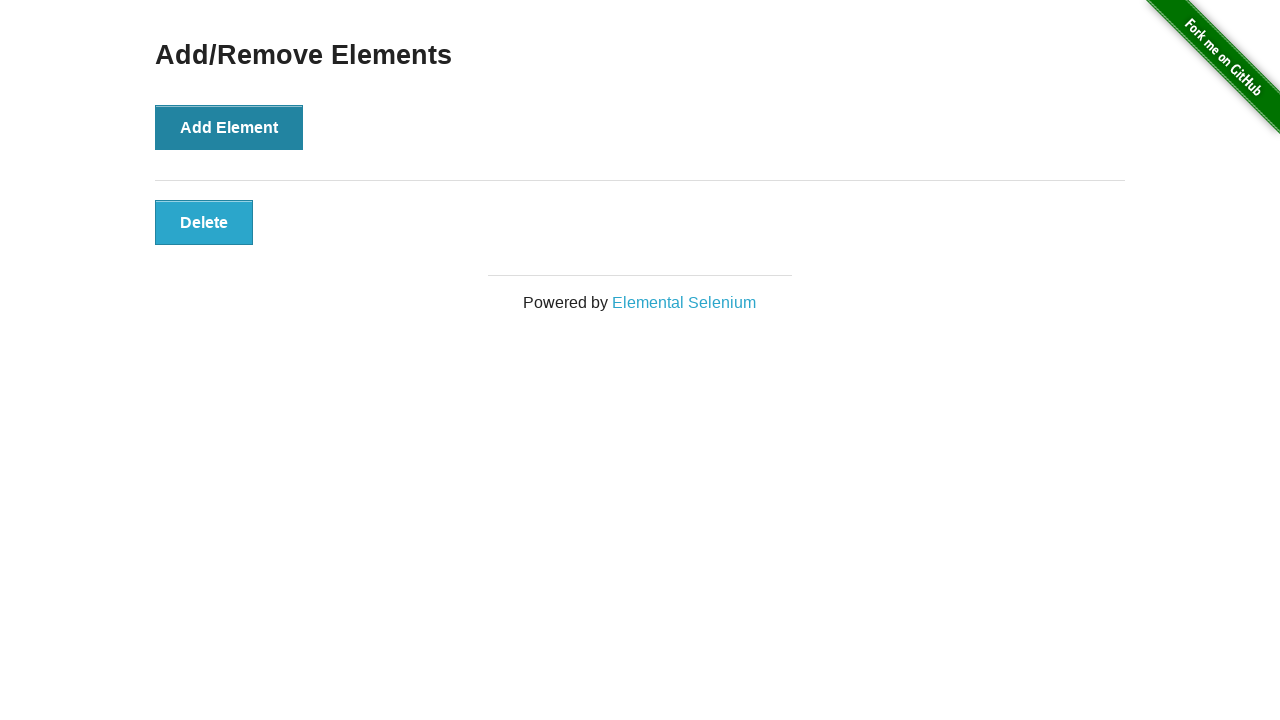